Tests visitor registration form with all fields left blank, verifying that the register button remains disabled.

Starting URL: http://golds-tongsang-dev.vercel.app/tablet/login

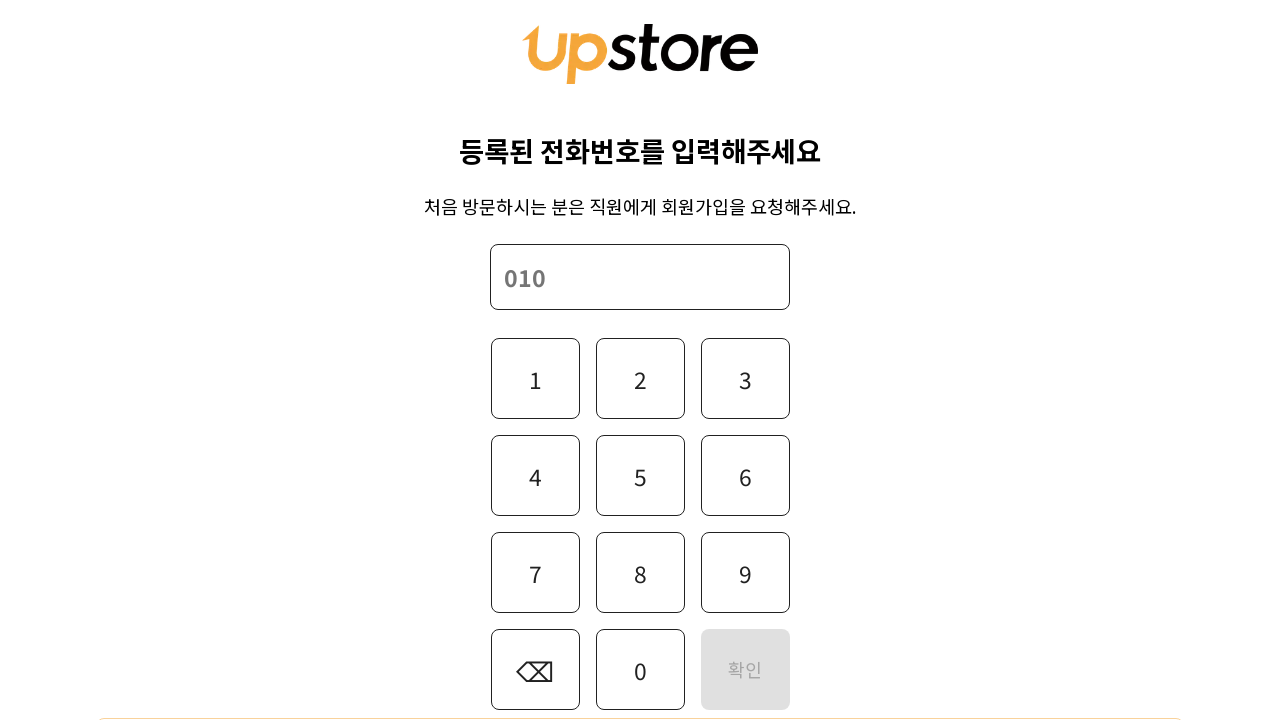

Register button became visible
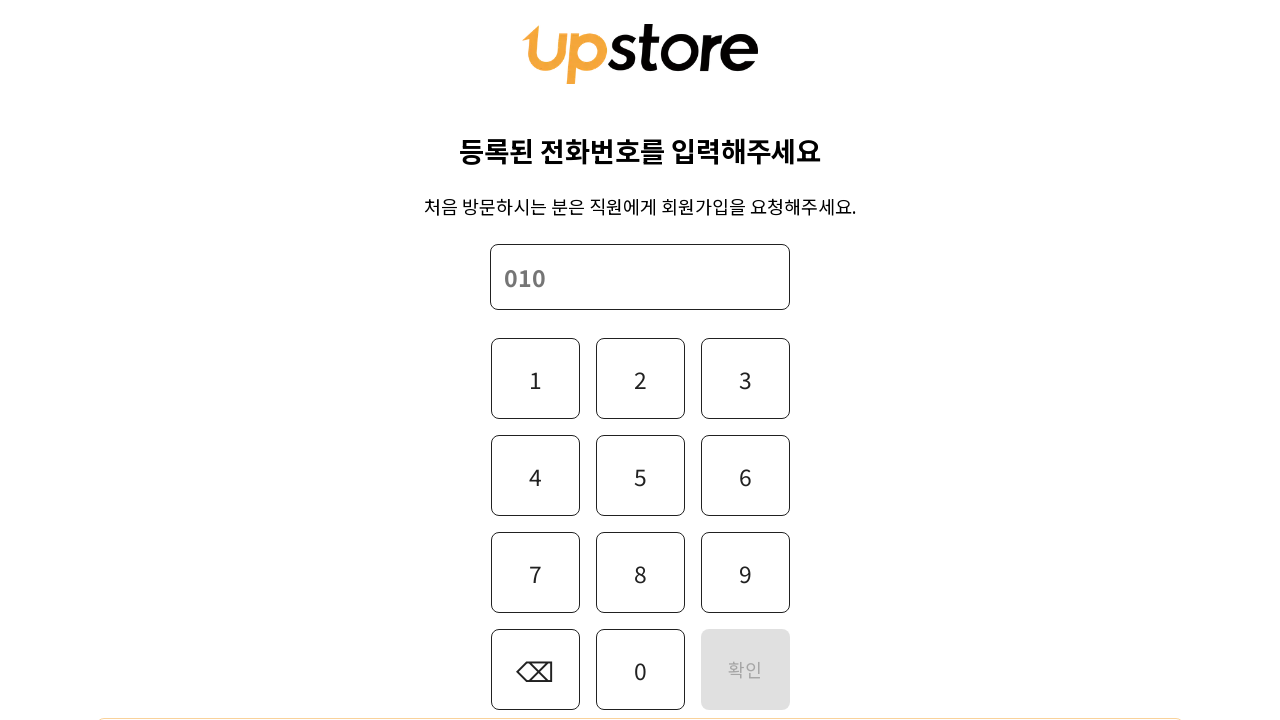

Clicked register button to open sidebar at (640, 690) on [data-testid='register-button']
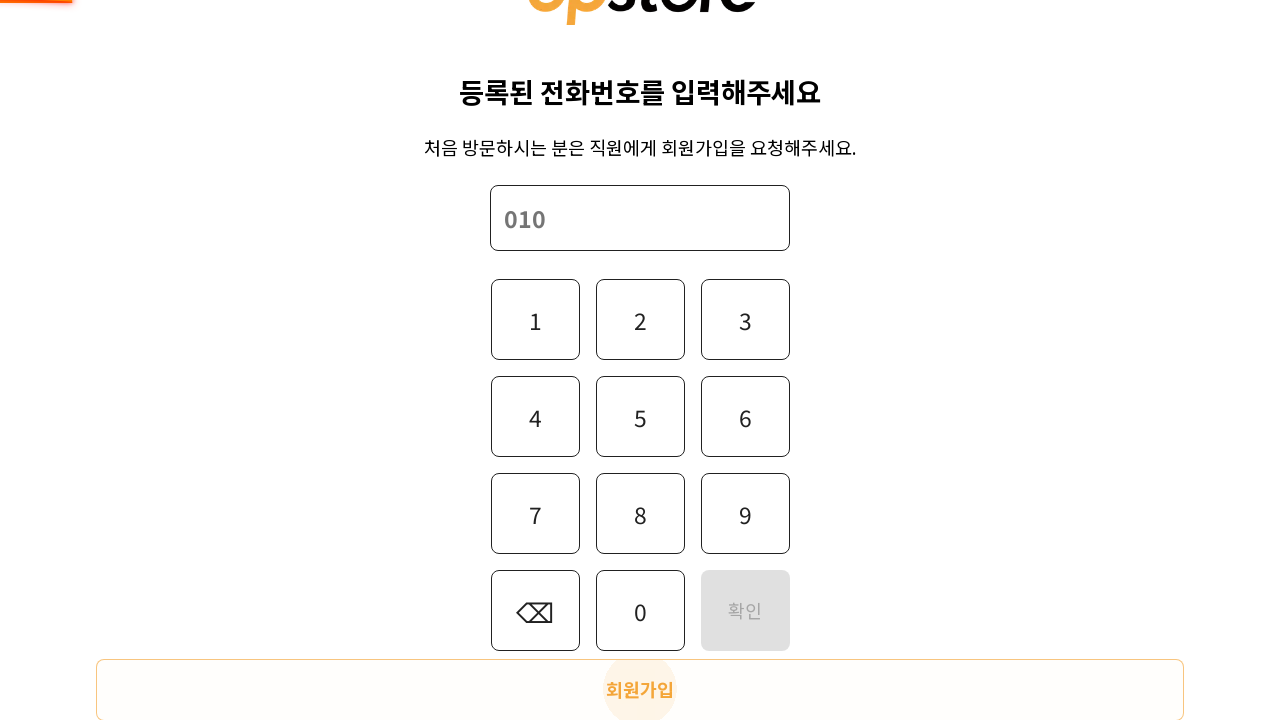

Clicked 회원가입 (Sign up) button to navigate to registration page at (640, 690) on button:has-text('회원가입')
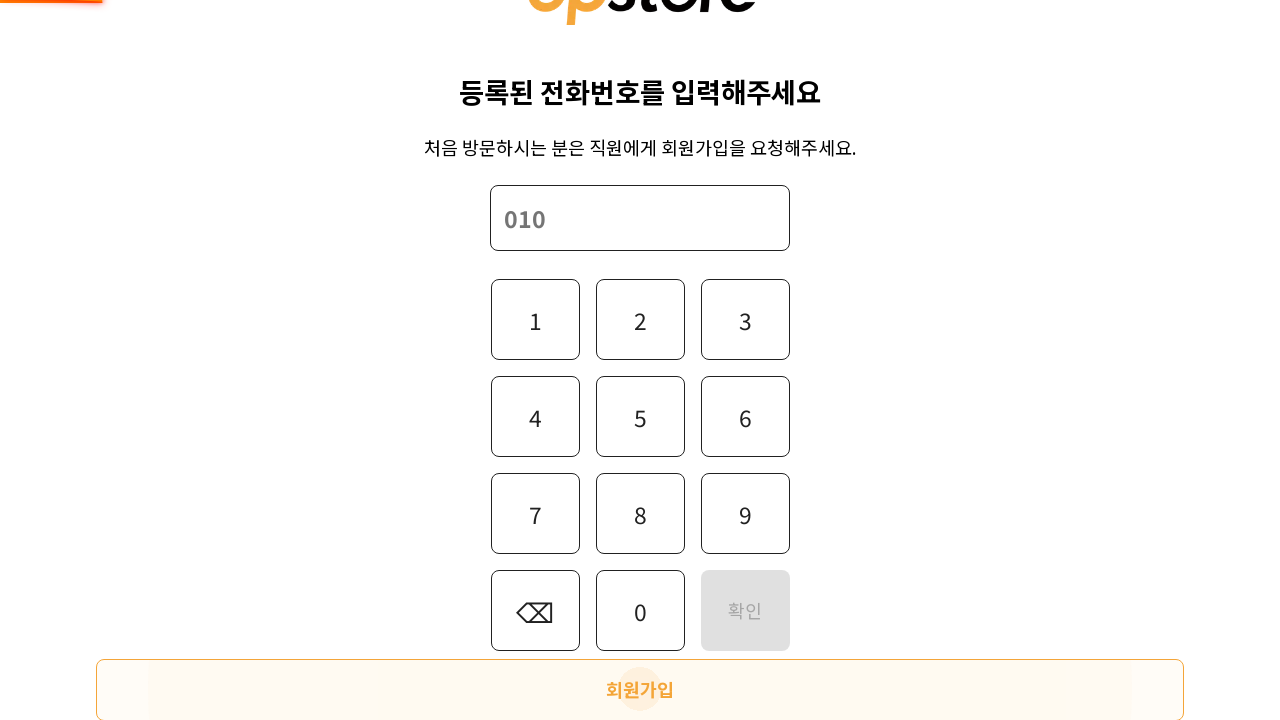

Visitor registration page loaded
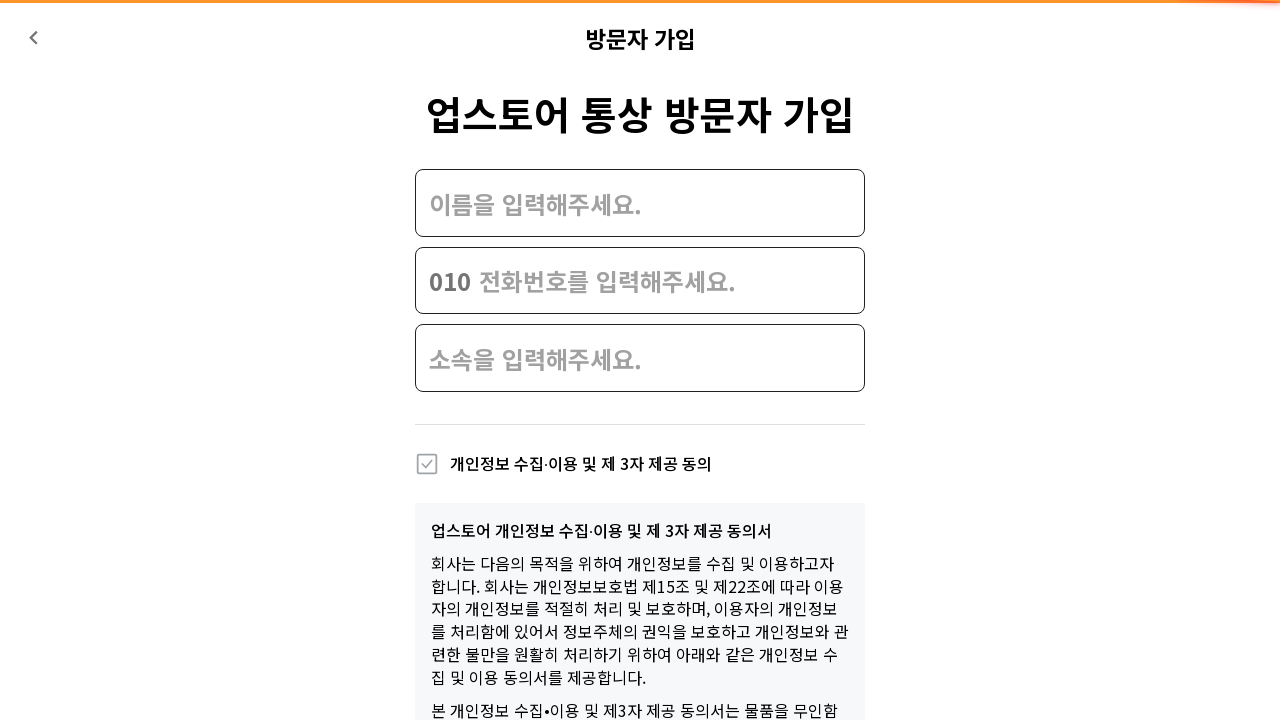

Verified register button is disabled with all fields blank (name, phone number, affiliation, and terms and conditions)
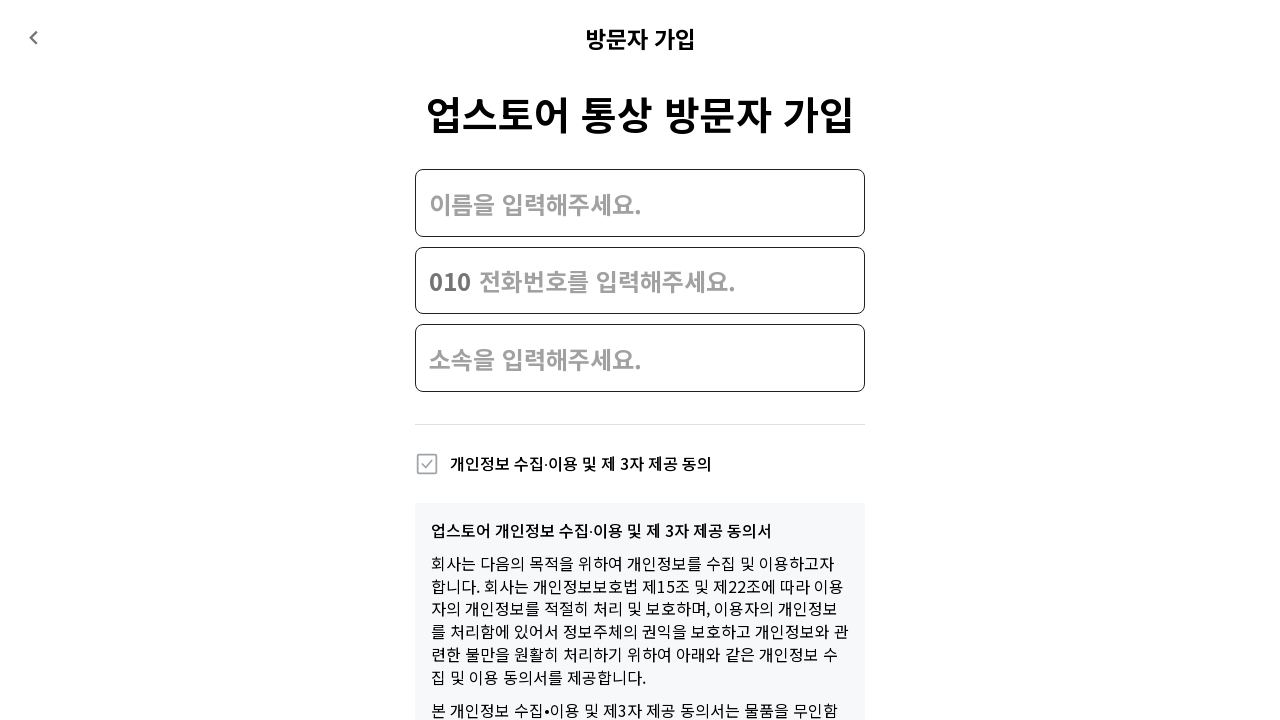

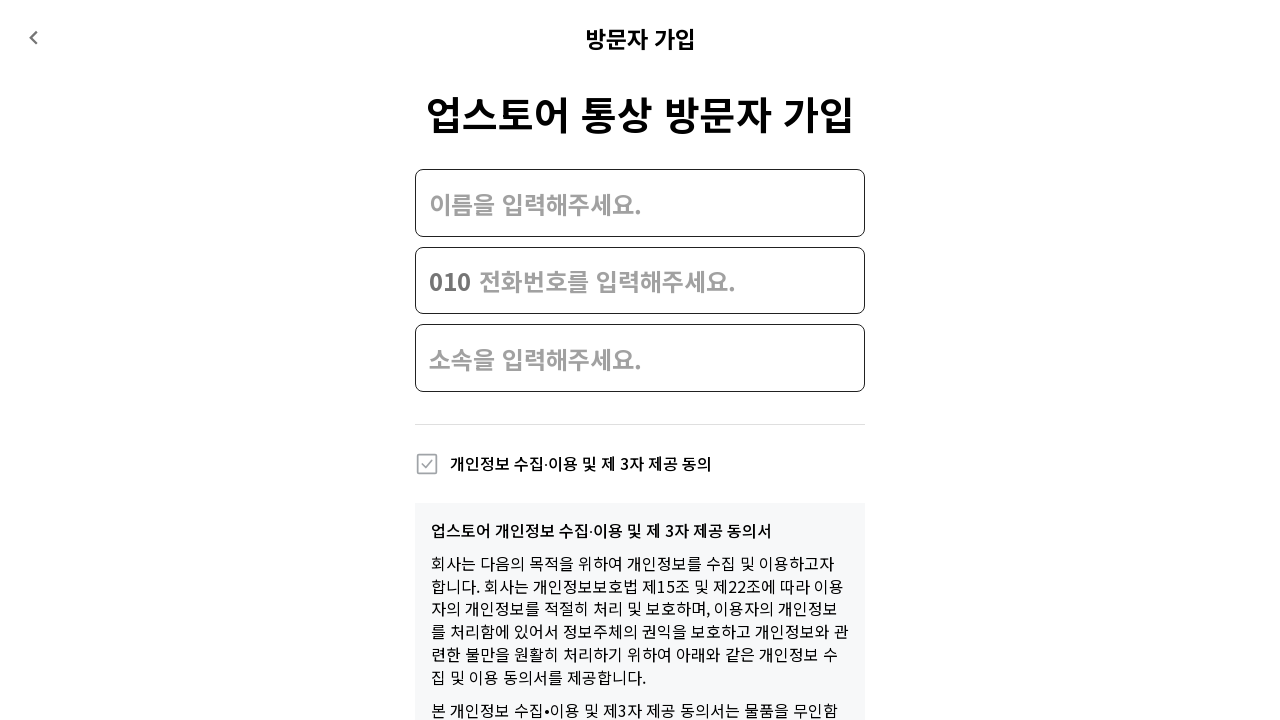